Tests a text box form by filling in user name, email, current address, and permanent address fields, then submitting the form

Starting URL: https://demoqa.com/text-box

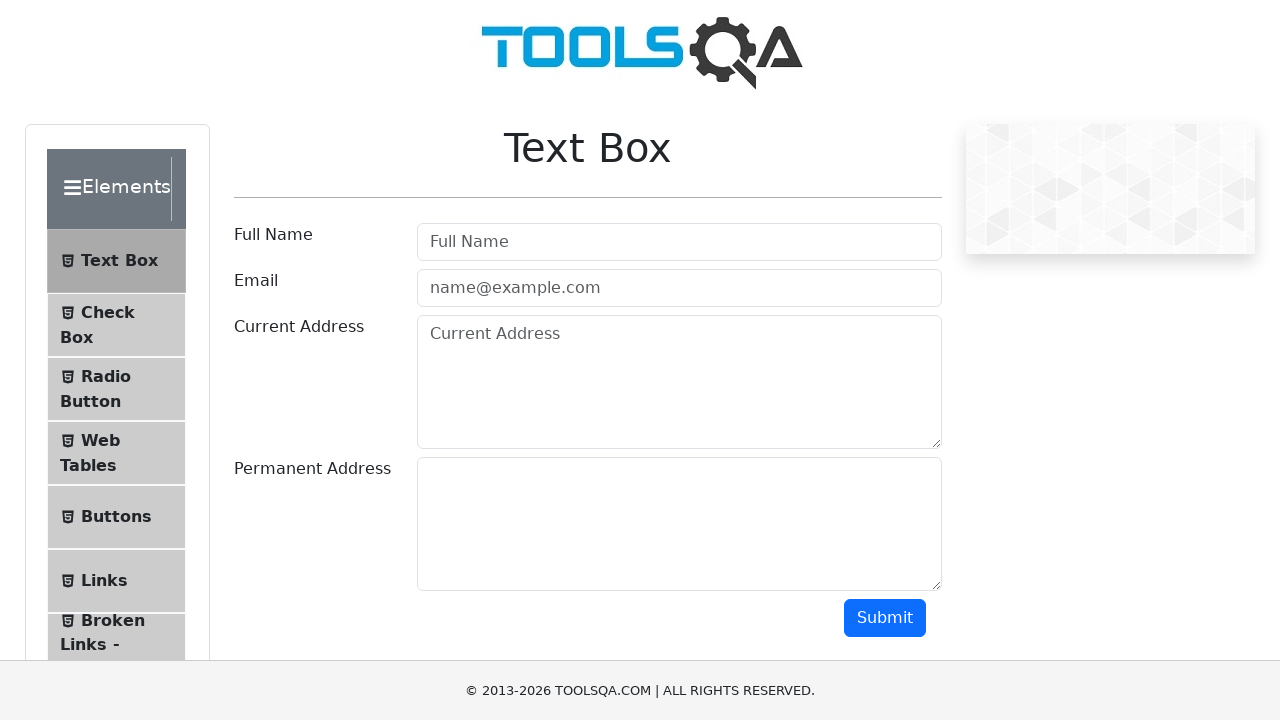

Filled user name field with 'Elena Sokolova' on #userName
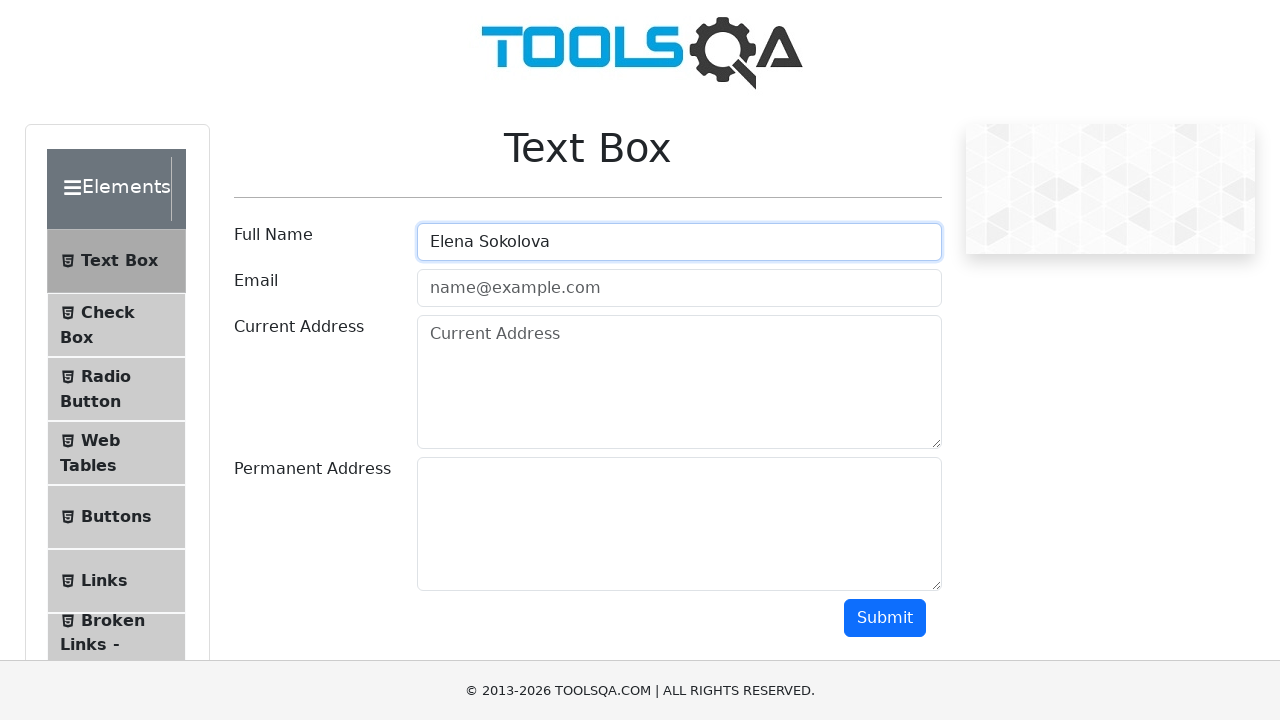

Filled email field with 'elena.sokolova@example.com' on #userEmail
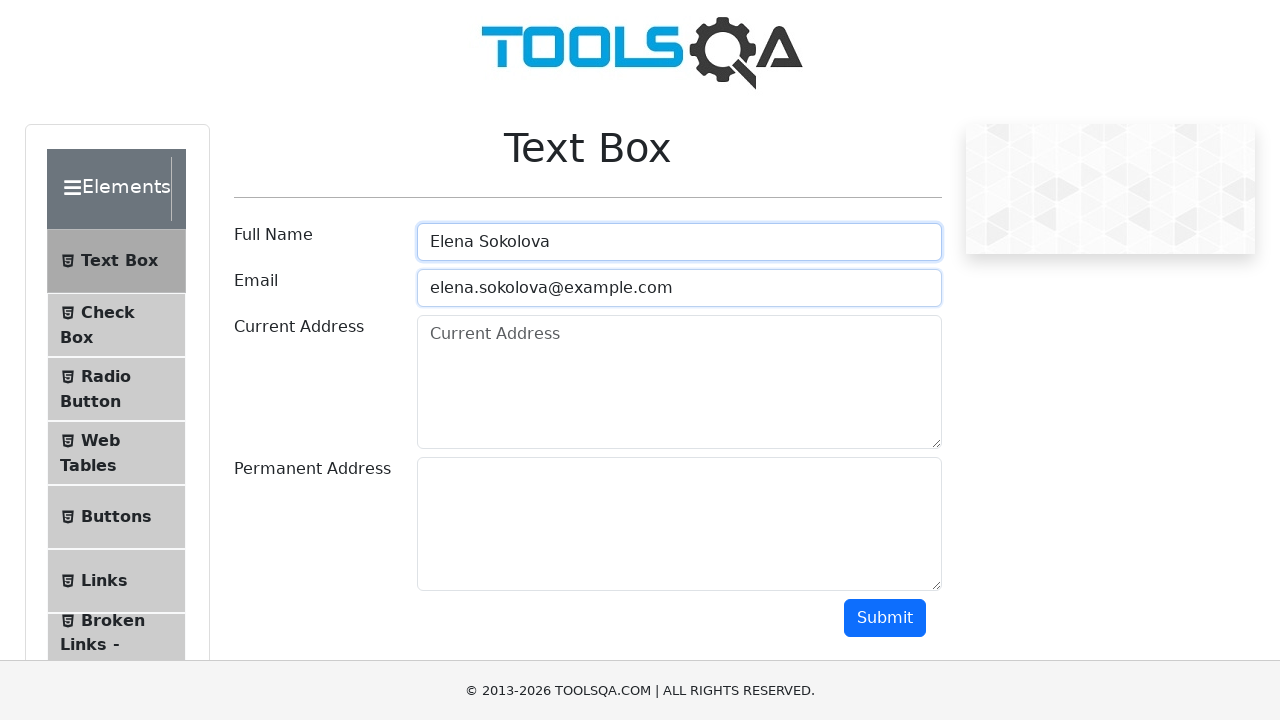

Filled current address field with 'Moscow' on #currentAddress
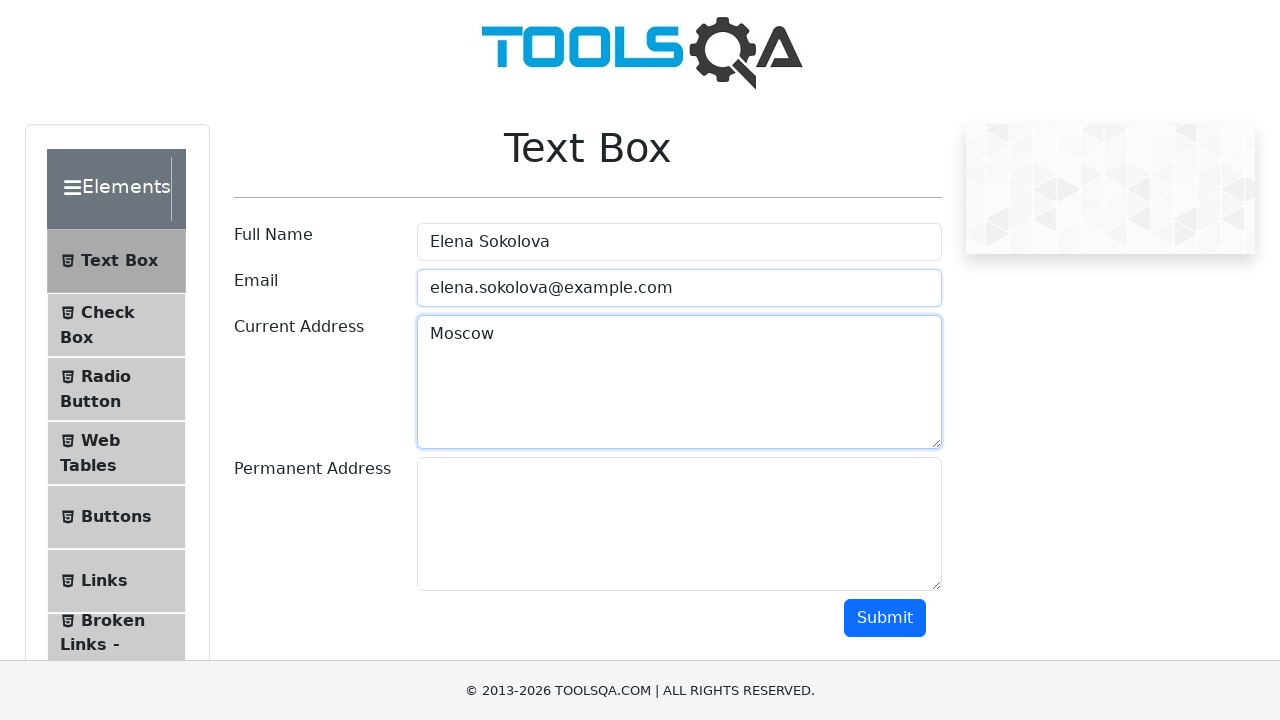

Filled permanent address field with 'Saint Petersburg' on #permanentAddress
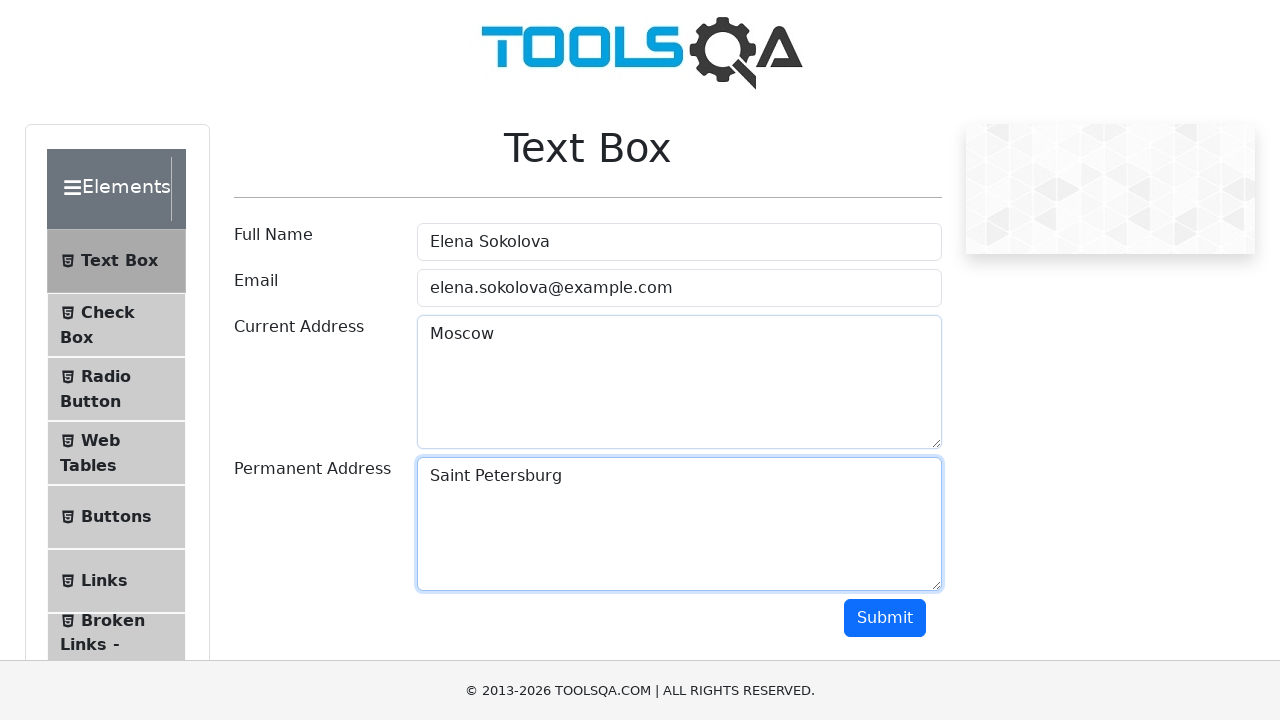

Scrolled down 350 pixels
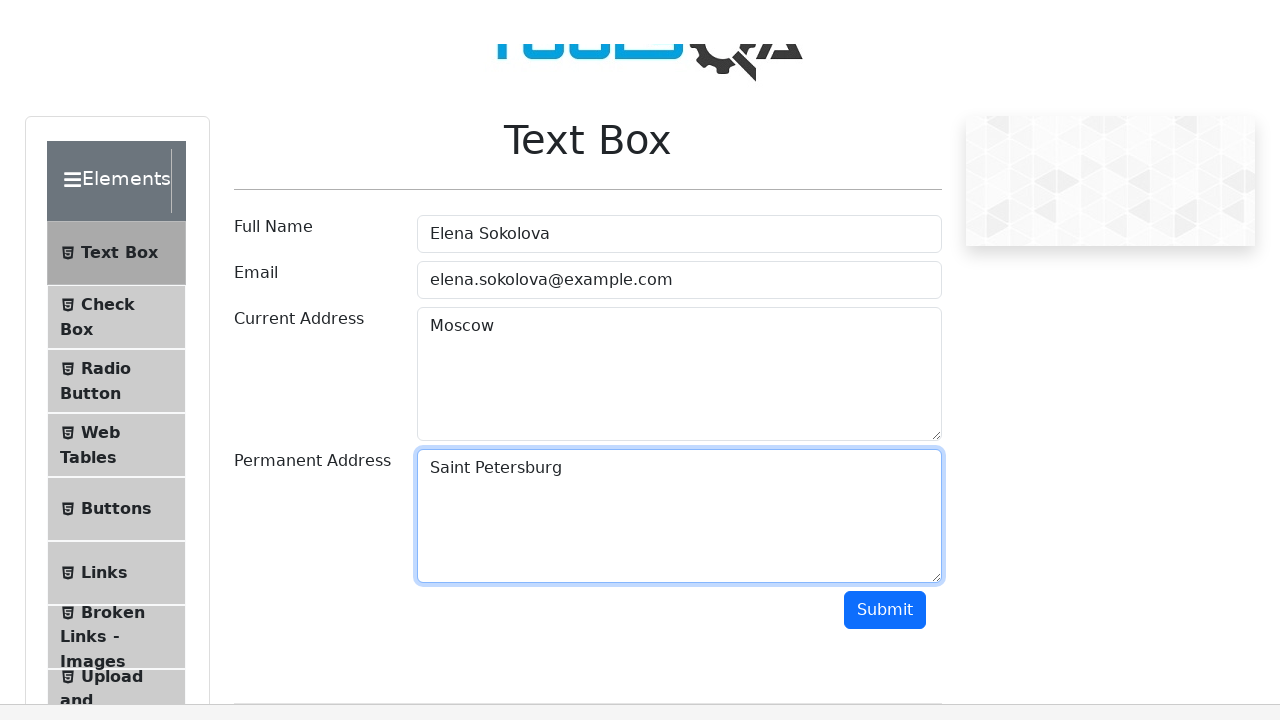

Clicked submit button to submit the form at (885, 268) on #submit
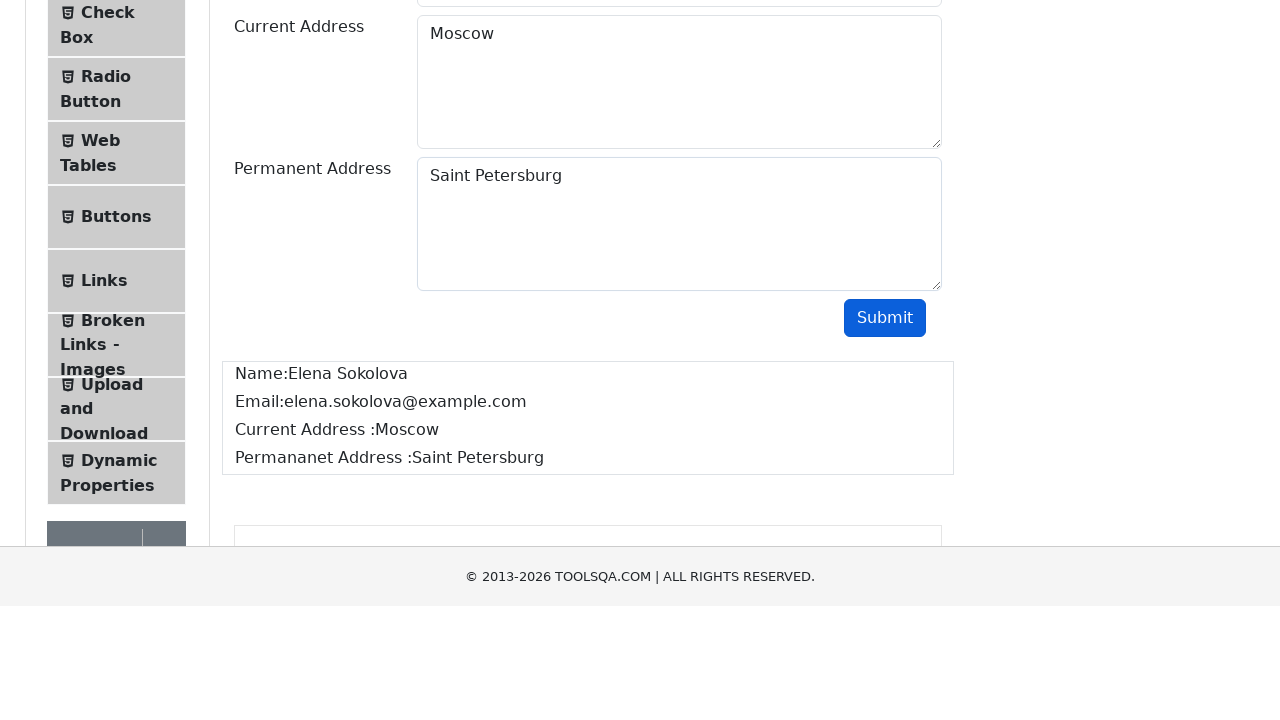

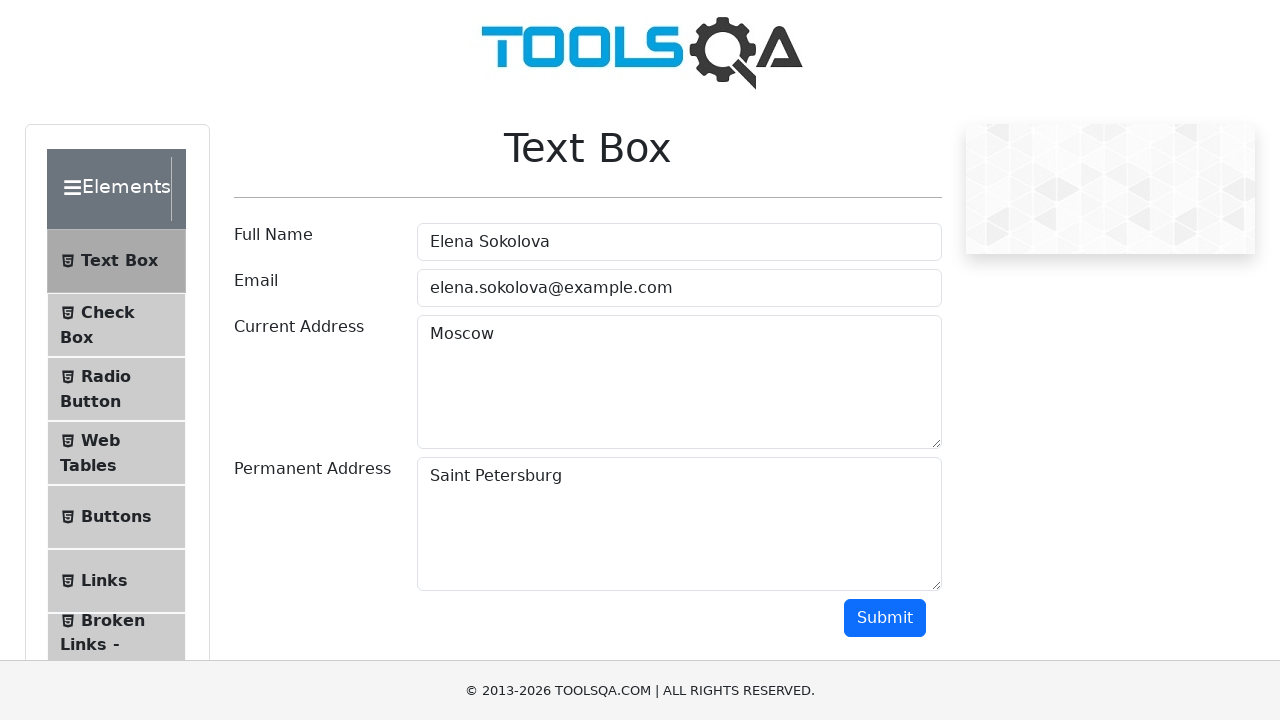